Tests the search functionality on the Playwright documentation site by opening search, entering a query for "Assertions", and clicking on the search result

Starting URL: https://playwright.dev/

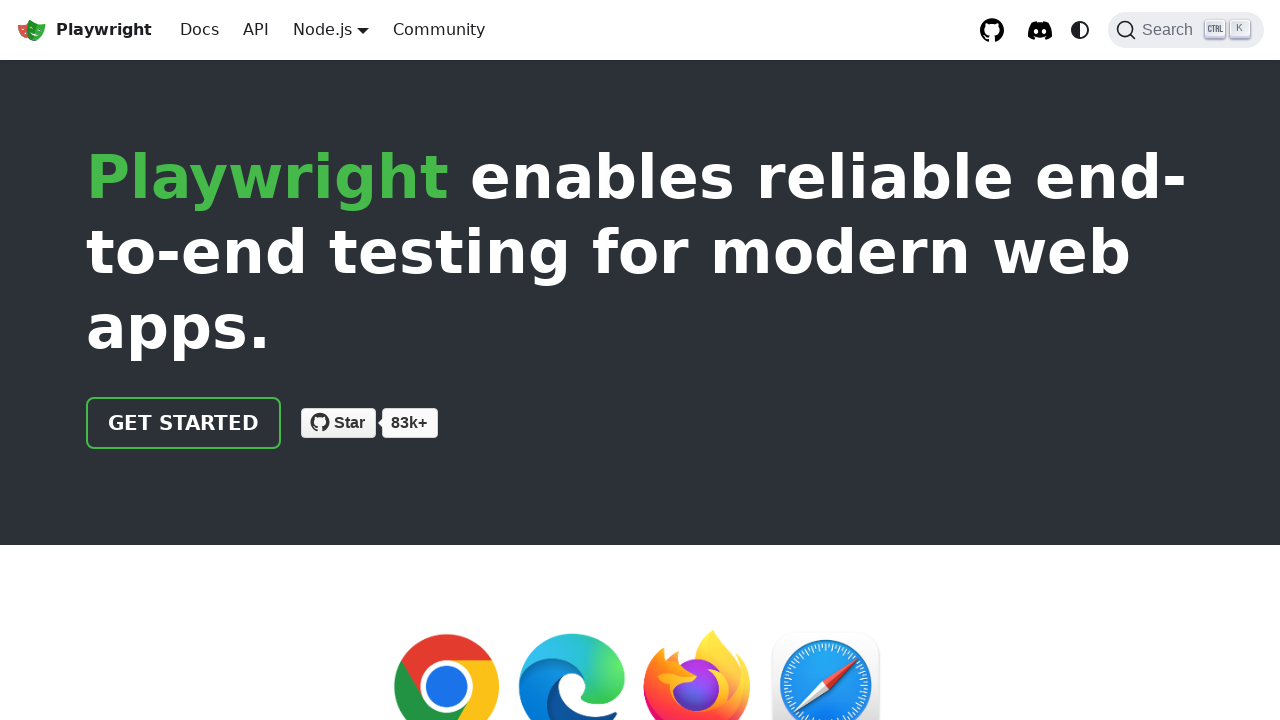

Clicked search button to open search dialog at (1186, 30) on internal:label="Search"i
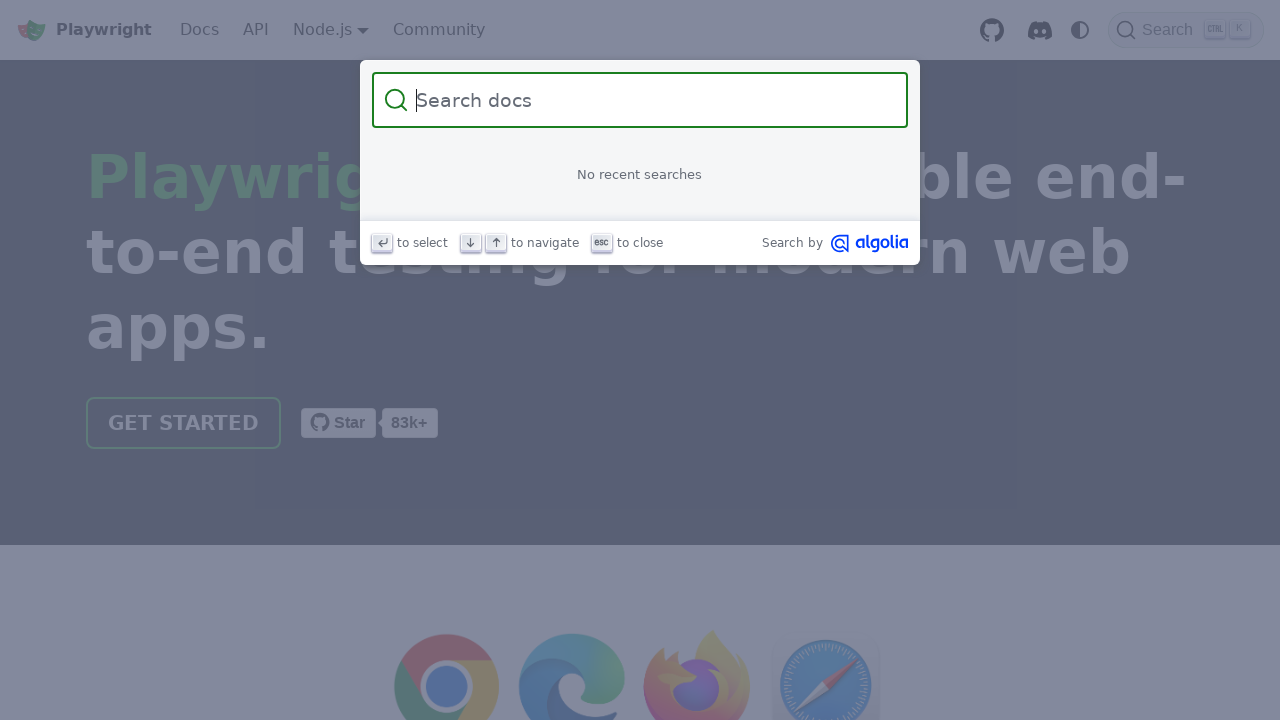

Filled search field with 'Assertions' on internal:attr=[placeholder="Search docs"i]
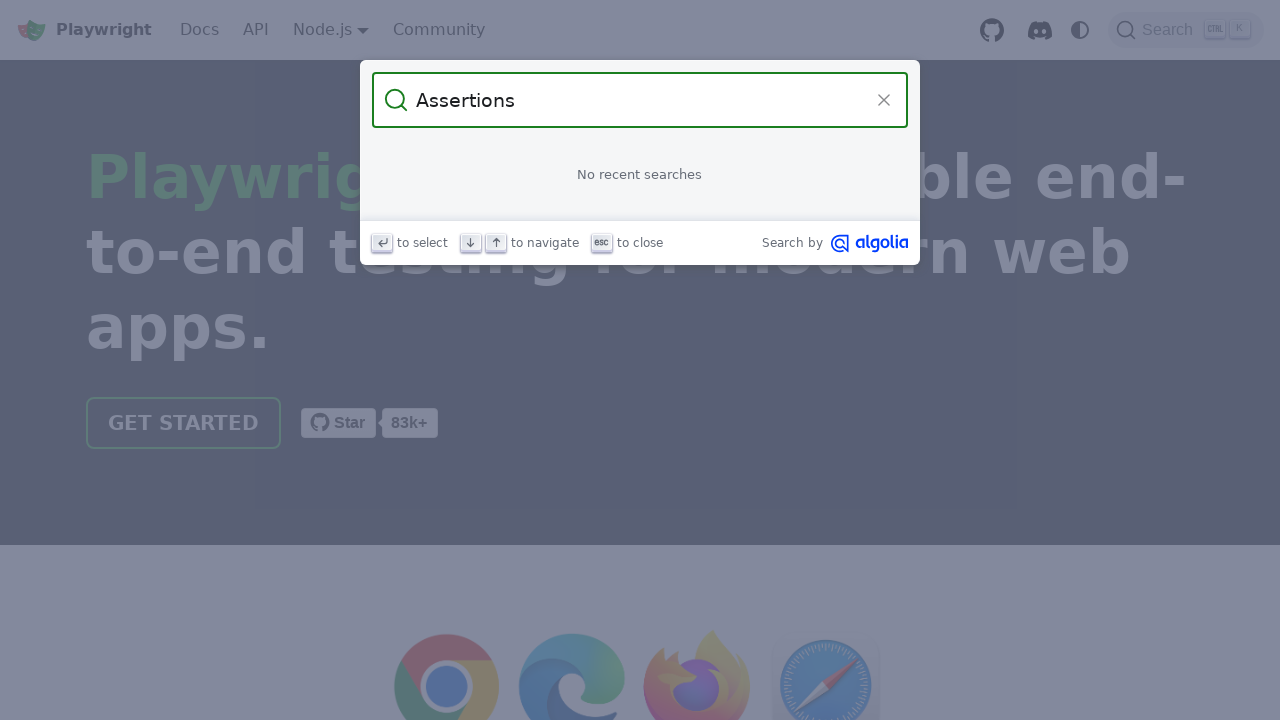

Clicked on 'Assertions' search result link at (640, 196) on internal:role=link[name="Assertions"s]
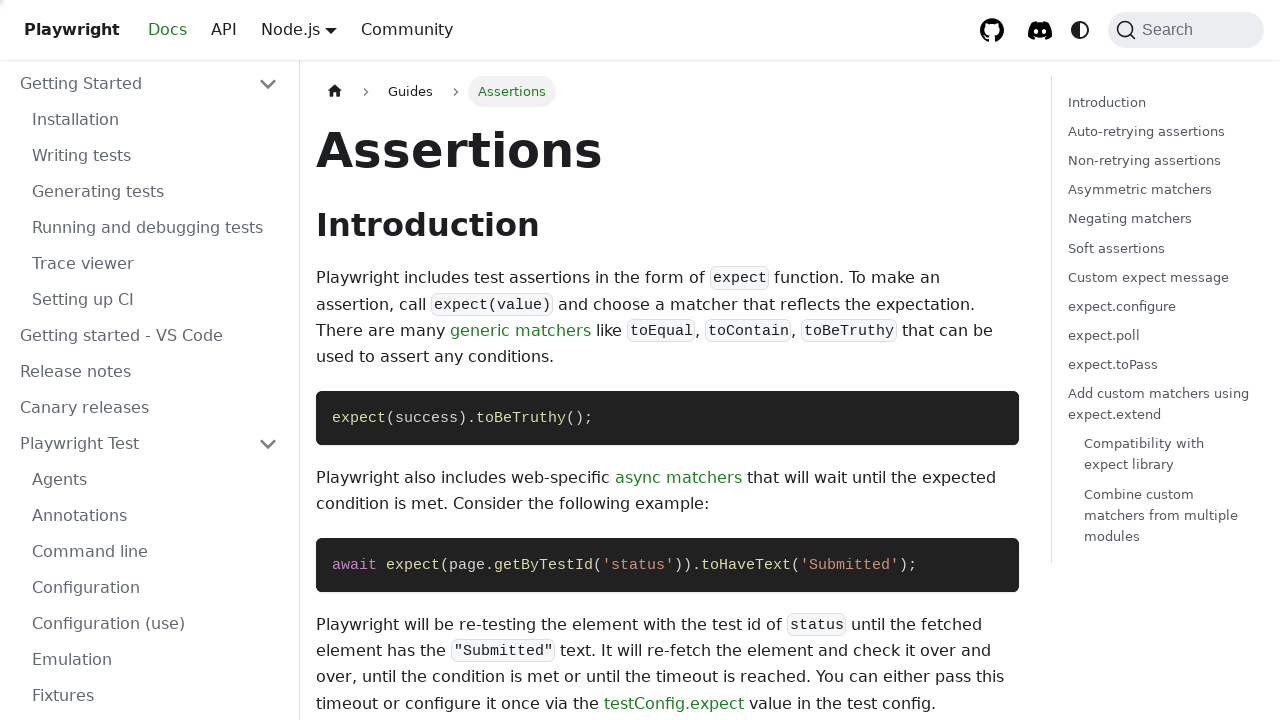

Navigated to assertions documentation page
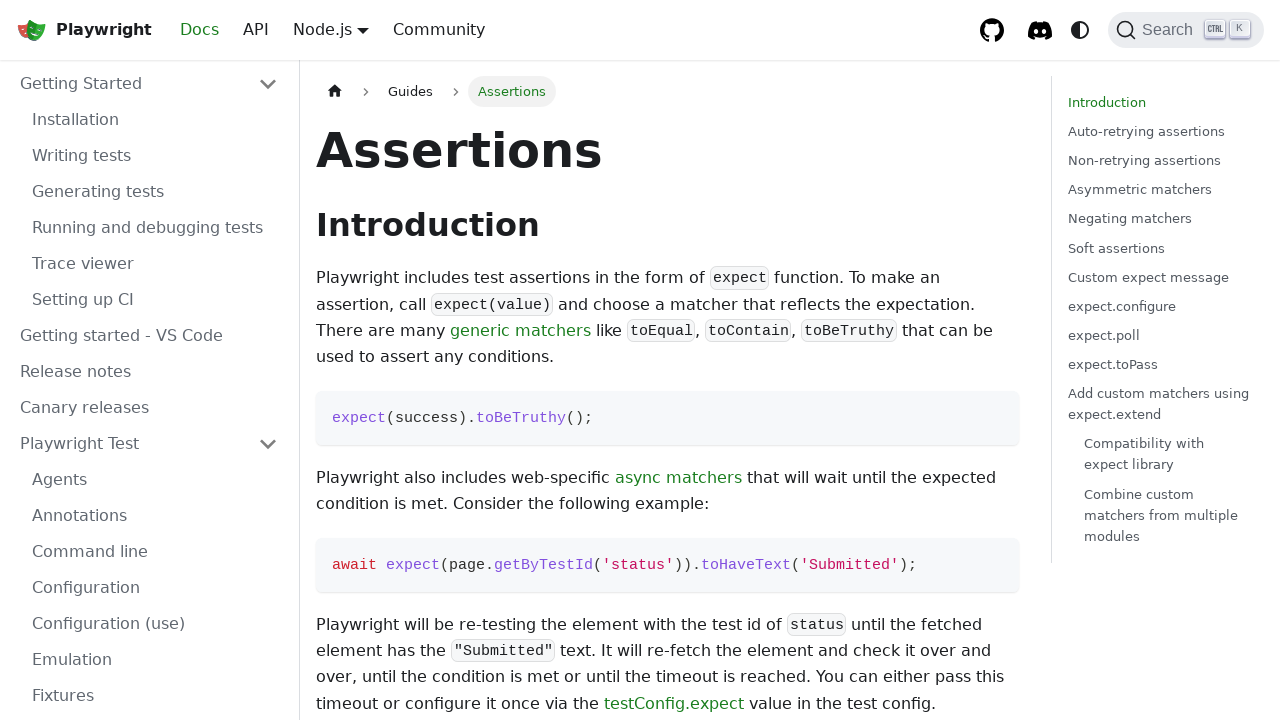

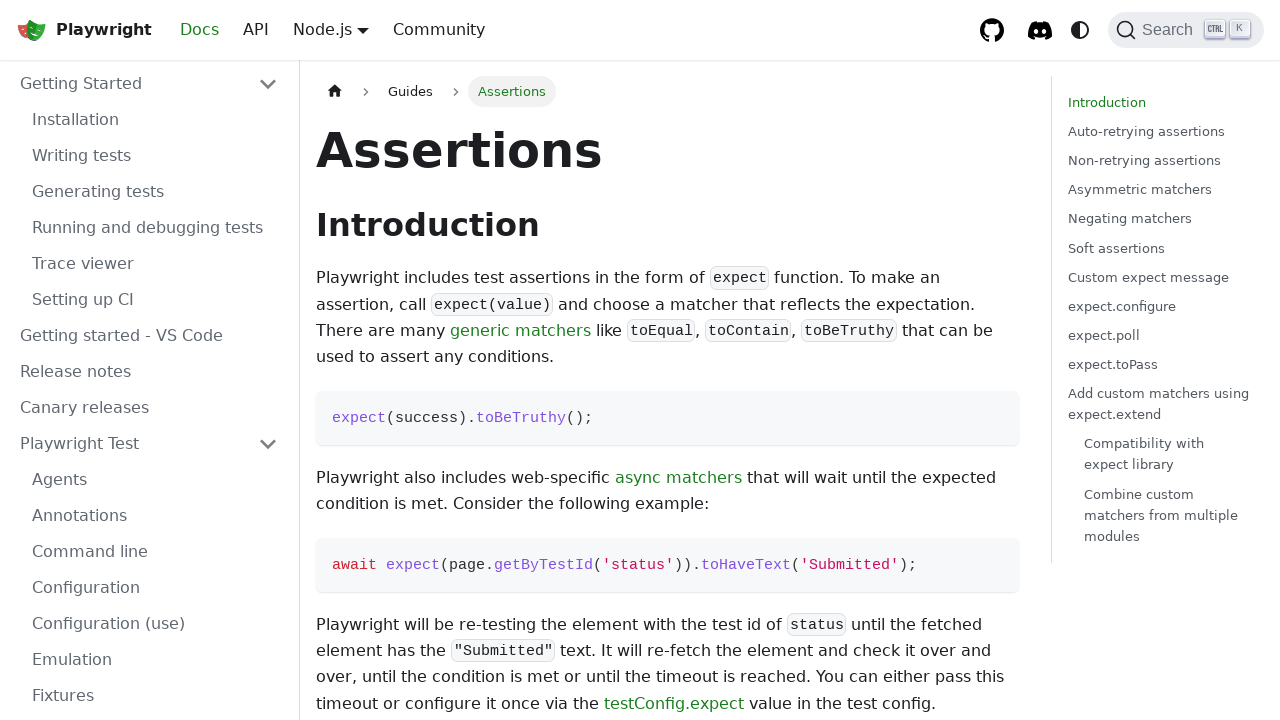